Tests different types of JavaScript alerts (simple, confirm, and prompt dialogs) by clicking buttons to trigger them and interacting with each alert type - accepting, dismissing, and entering text.

Starting URL: https://www.leafground.com/alert.xhtml

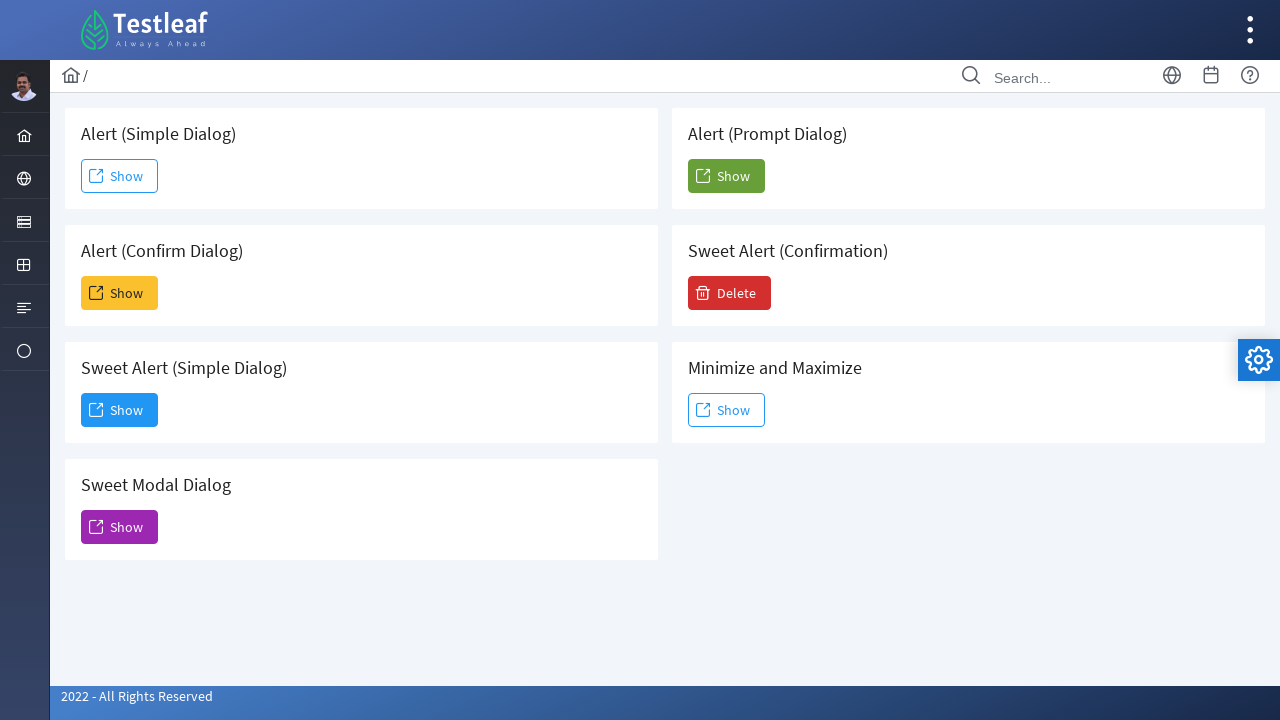

Clicked button to trigger simple alert dialog at (120, 176) on #j_idt88\:j_idt91
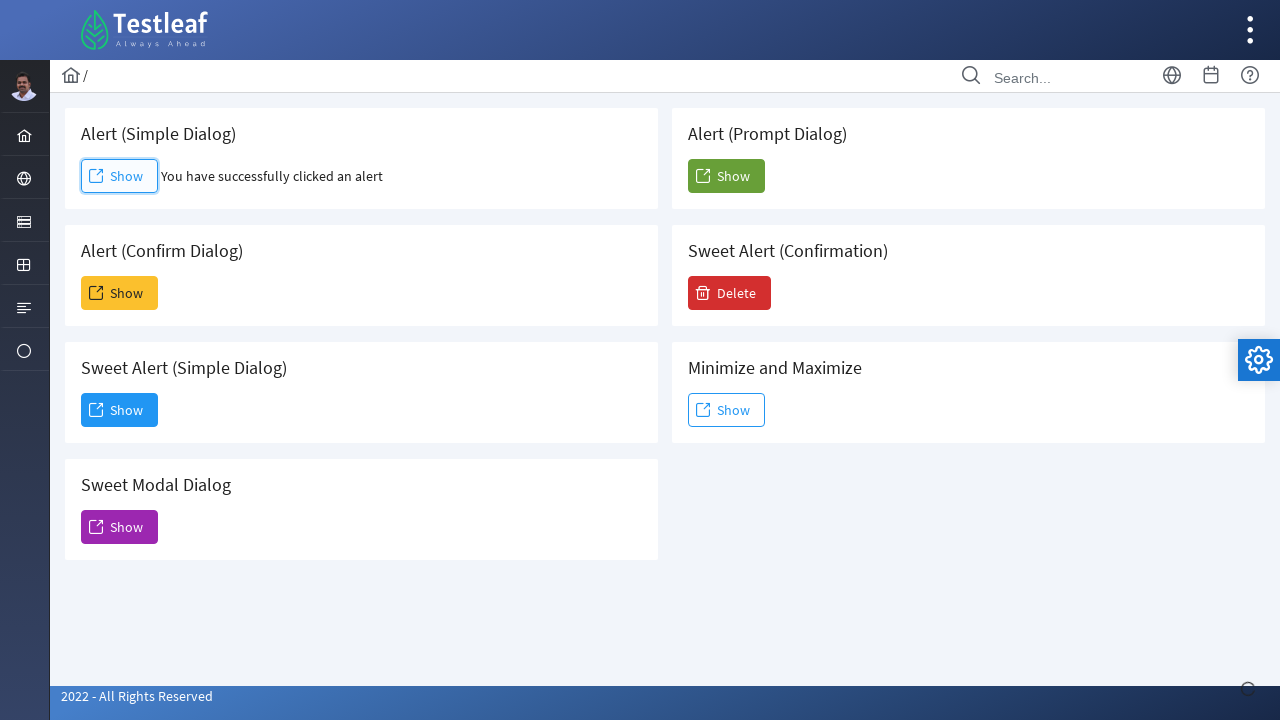

Set up dialog handler to accept simple alert
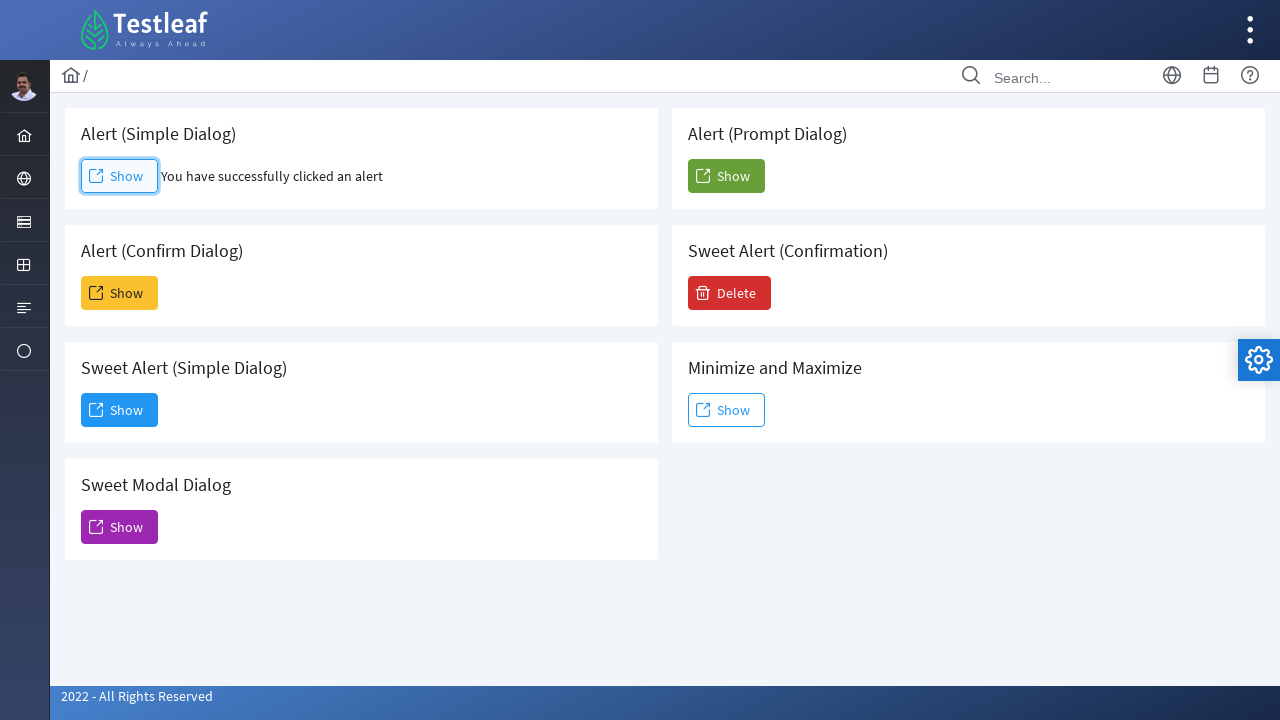

Waited 1 second for simple alert to complete
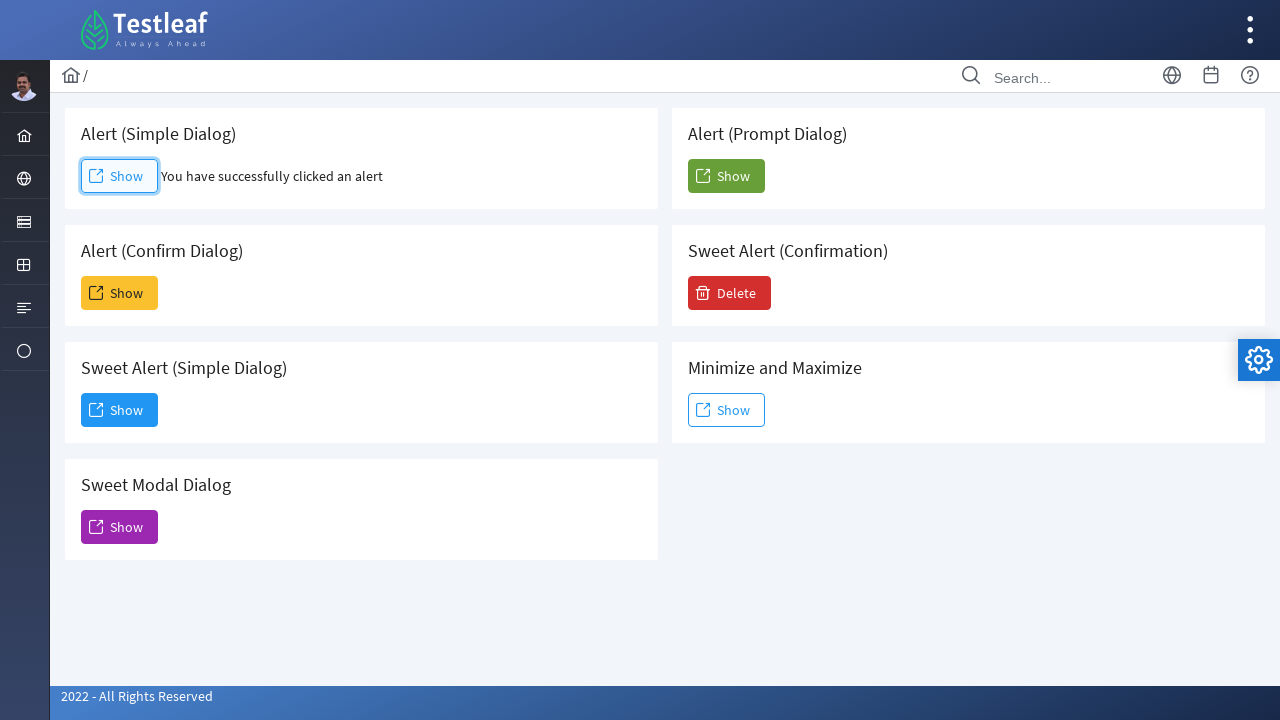

Set up dialog handler to dismiss confirm alert
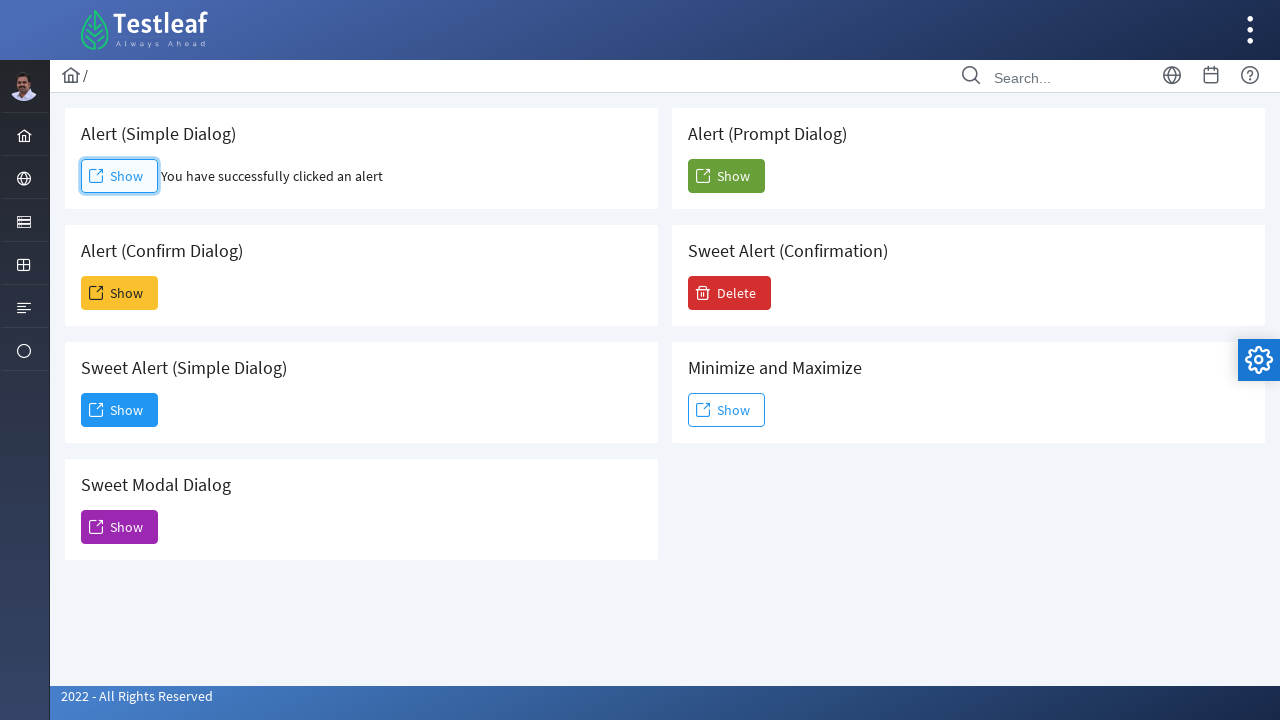

Clicked button to trigger confirm dialog at (120, 293) on #j_idt88\:j_idt93
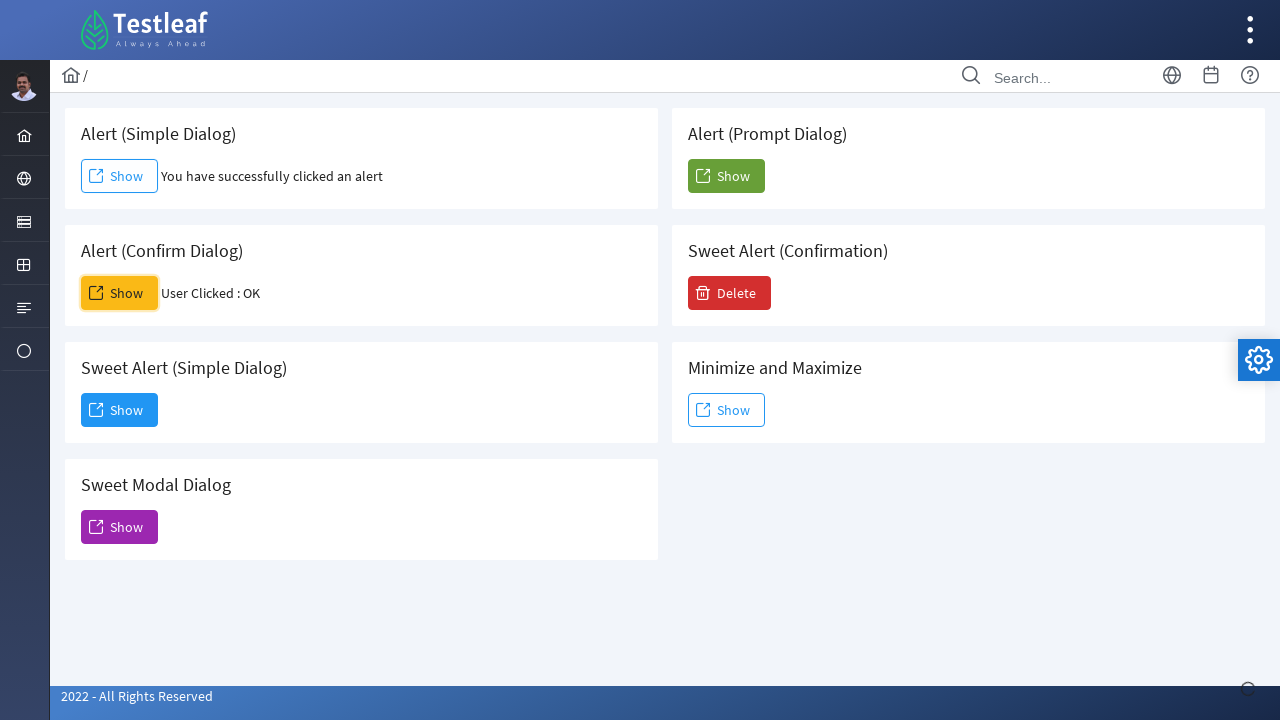

Waited 1 second for confirm alert to complete
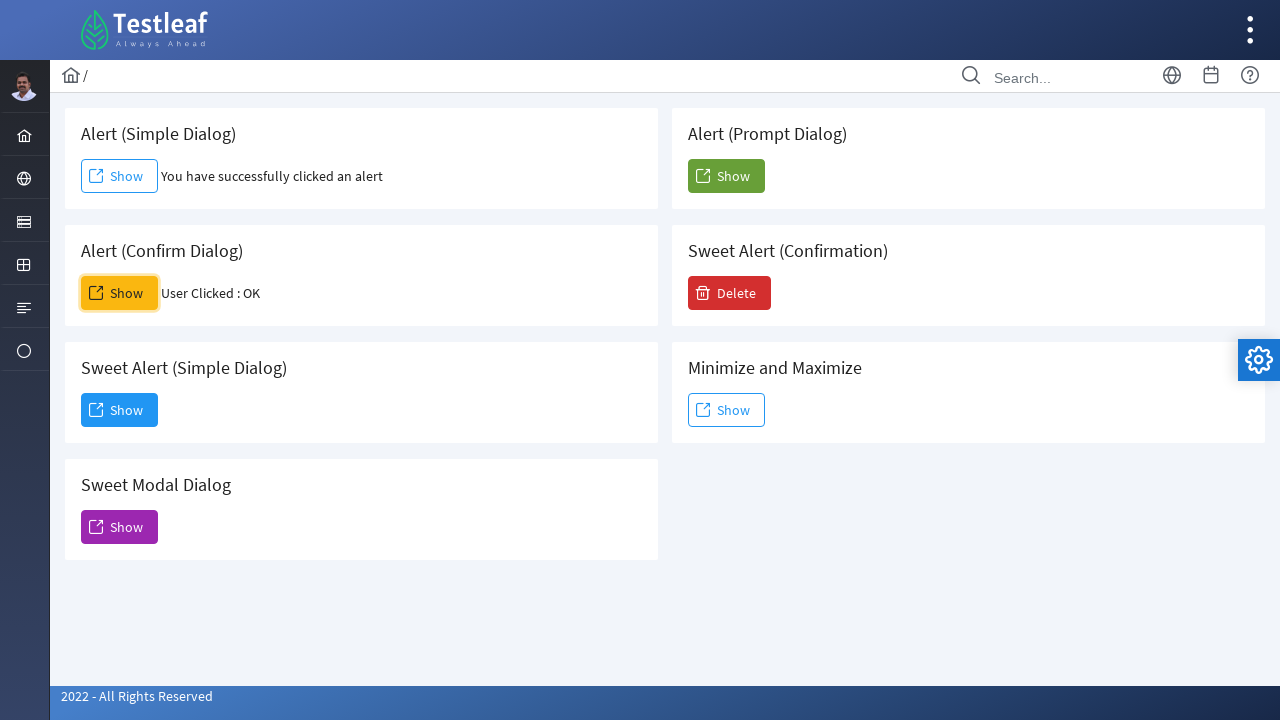

Removed confirm dialog event listener
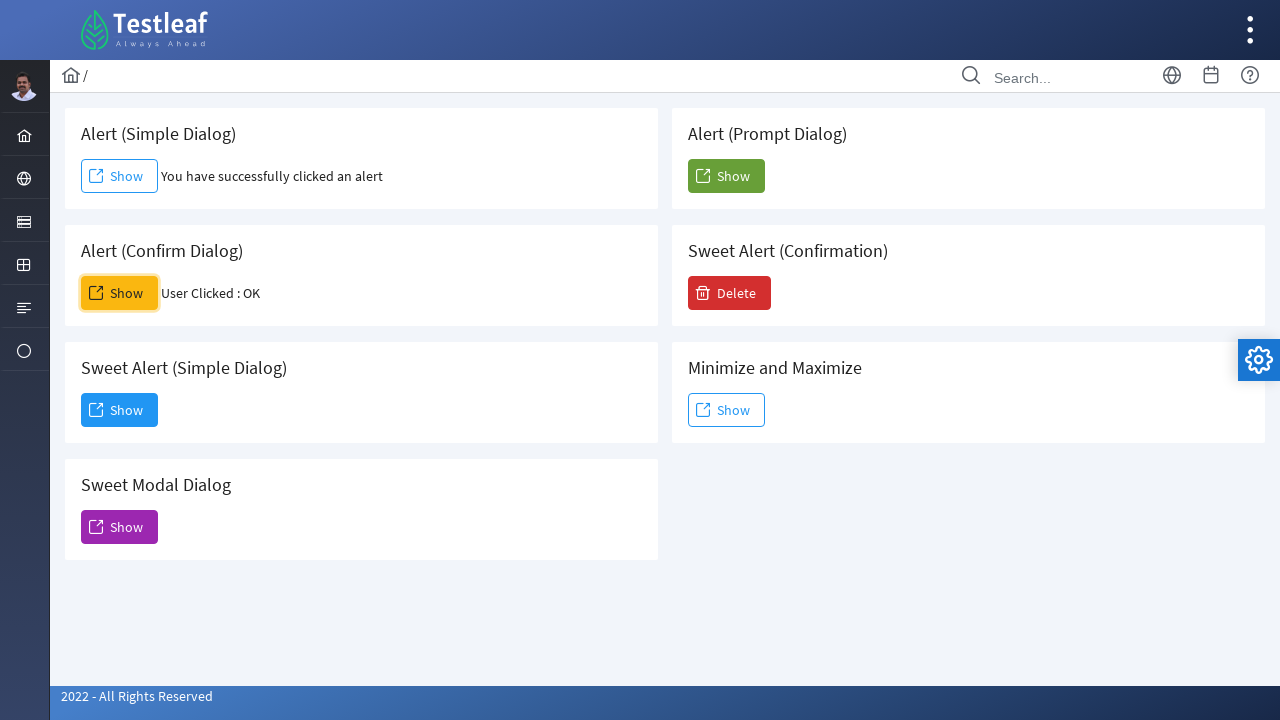

Set up dialog handler to accept prompt and enter text
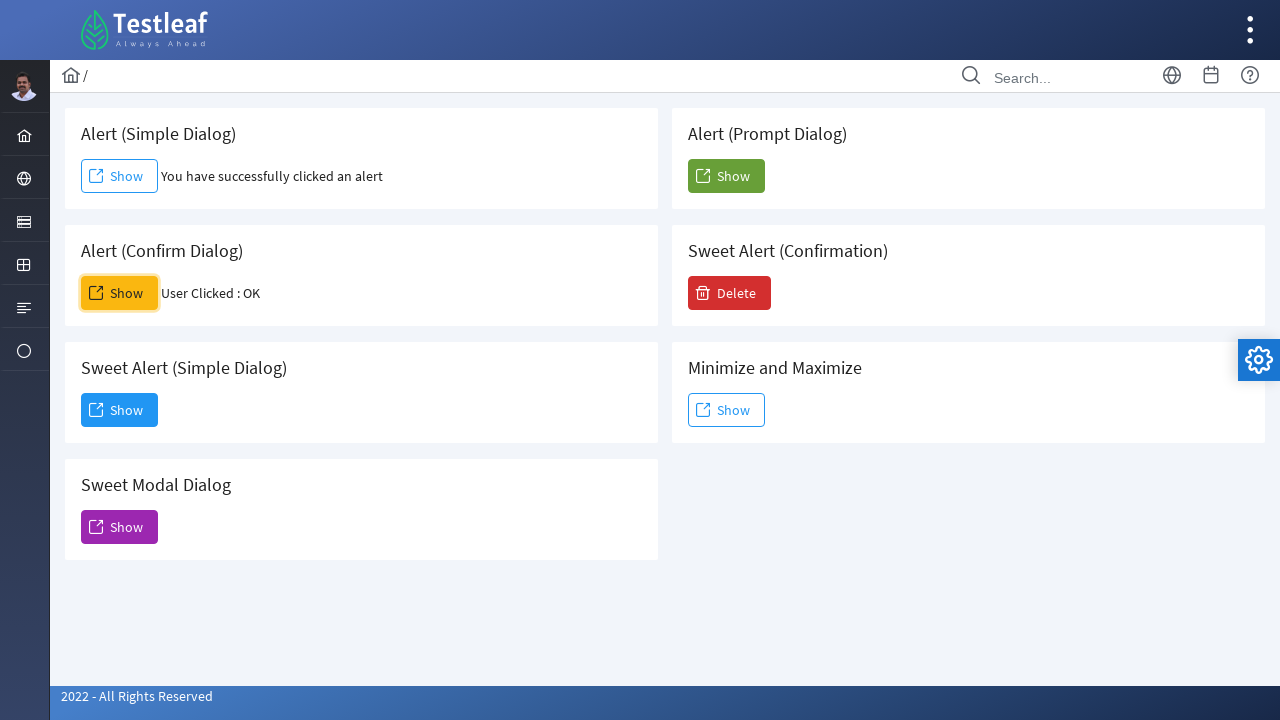

Clicked button to trigger prompt dialog at (726, 176) on #j_idt88\:j_idt104
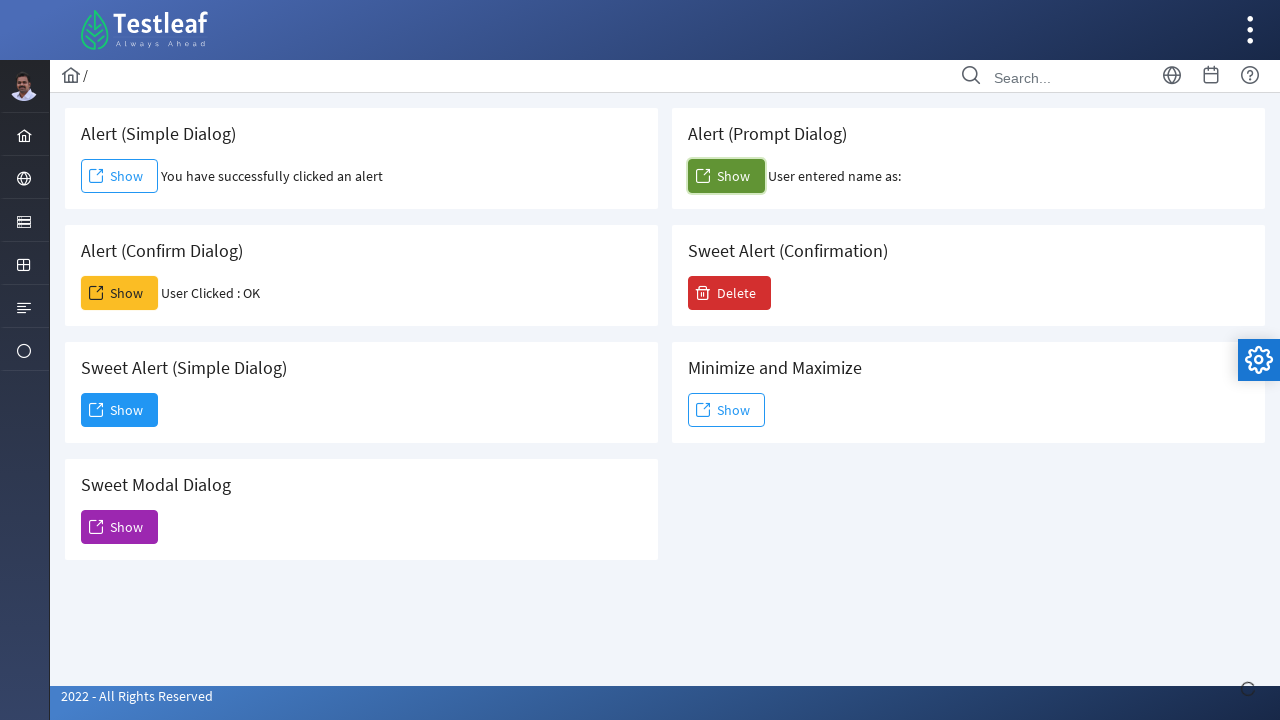

Waited 1 second for prompt alert to complete with entered text
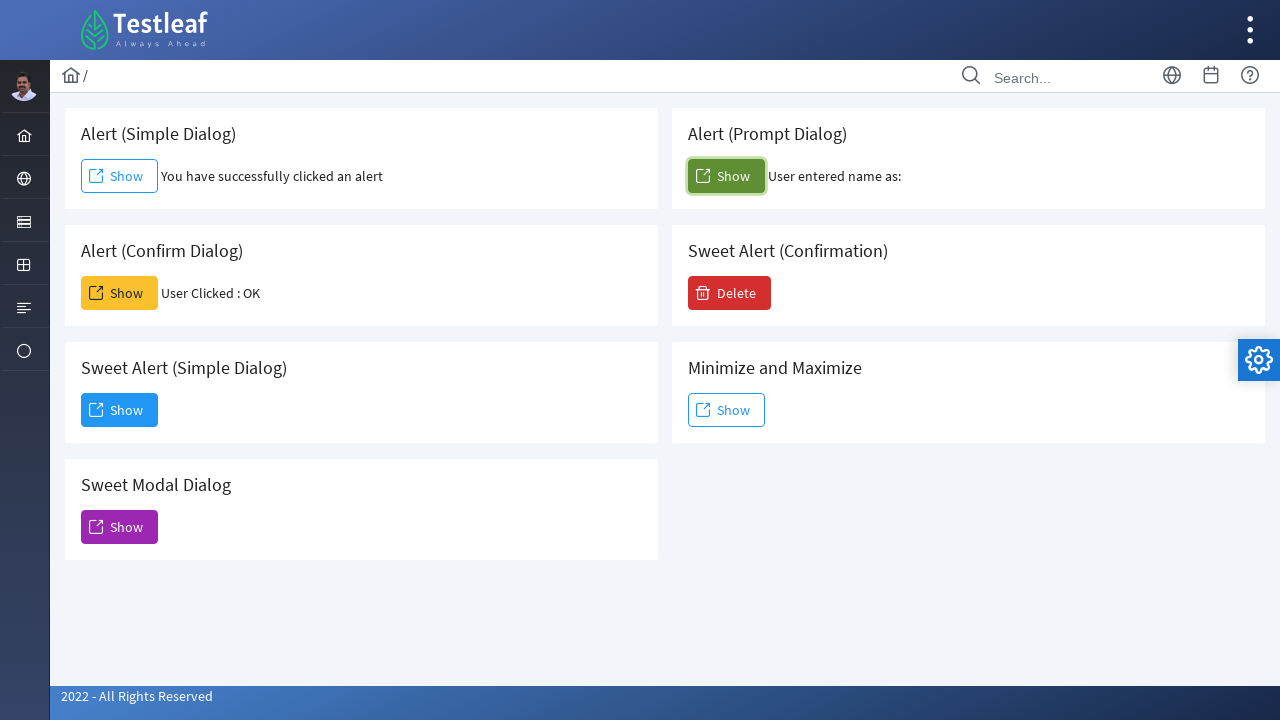

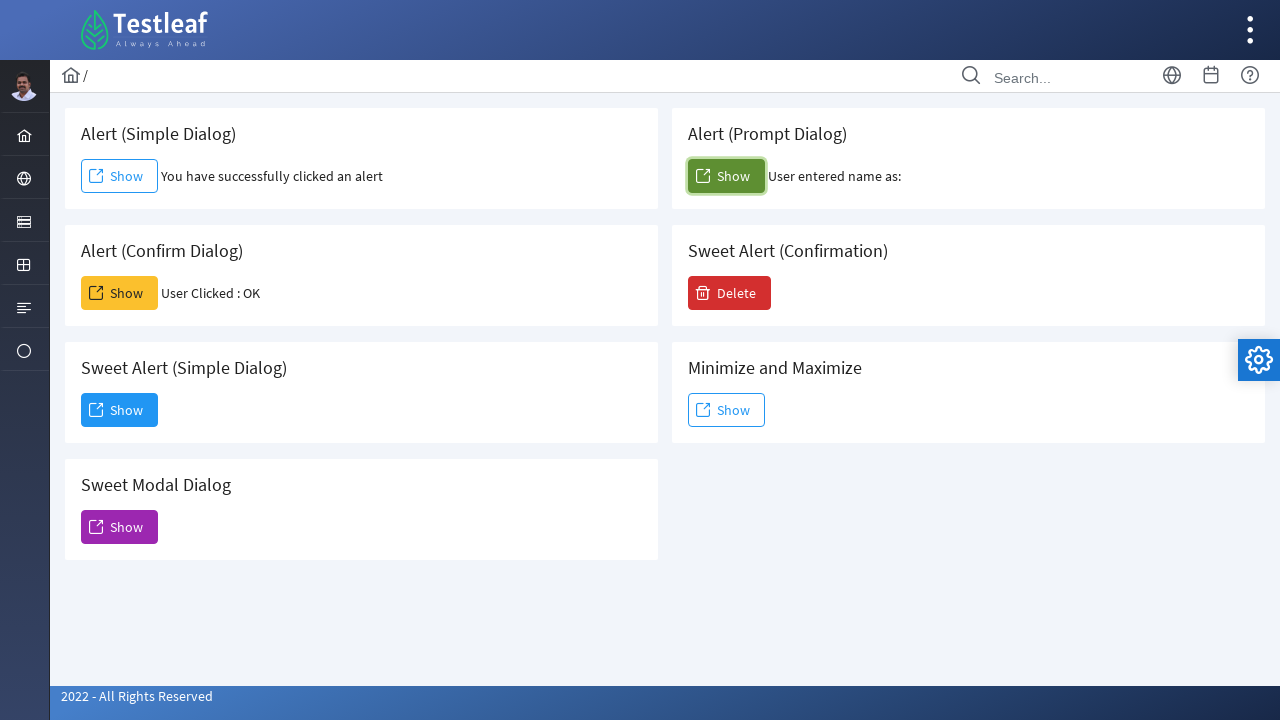